Tests the Senate financial disclosure search functionality by accepting the access agreement, selecting report types (Periodic Transactions) and filer types (Senator, Candidate, Former Senator), then submitting the search form to view results.

Starting URL: https://efdsearch.senate.gov/search/home/

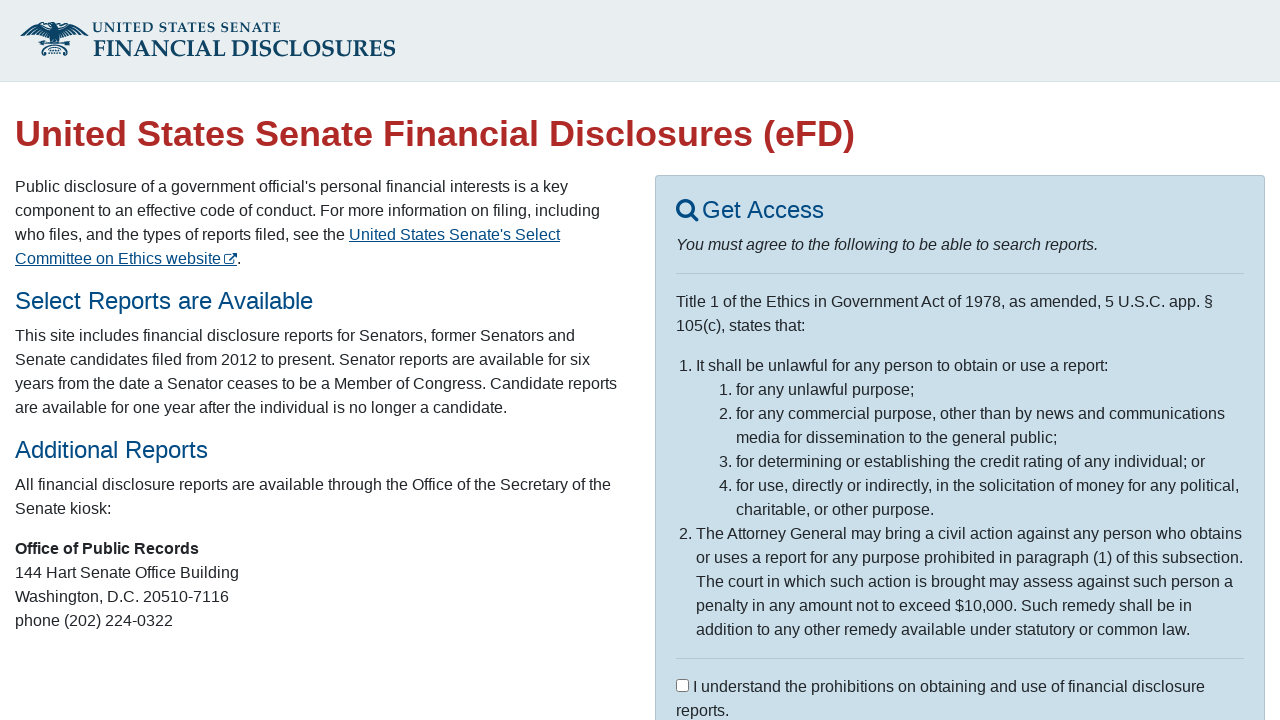

Accepted access agreement by clicking checkbox at (682, 685) on input#agree_statement[type="checkbox"]
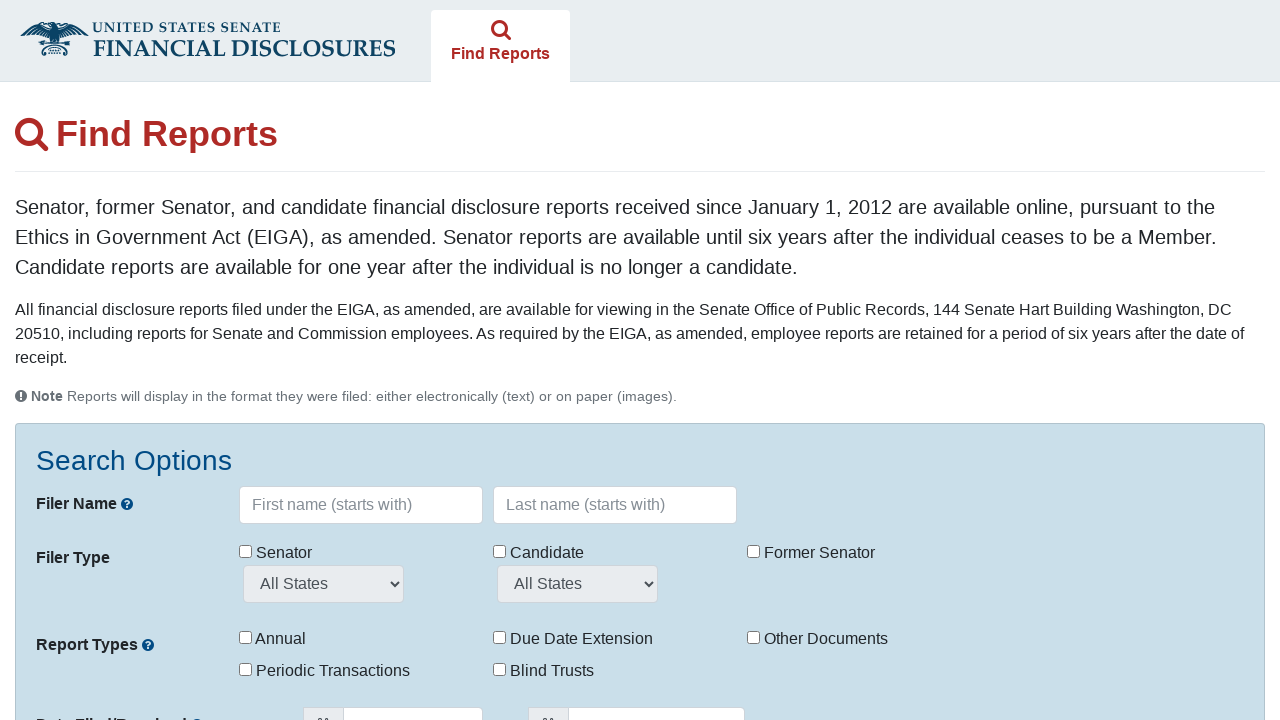

Selected 'Periodic Transactions' report type at (324, 671) on label:text-is("Periodic Transactions")
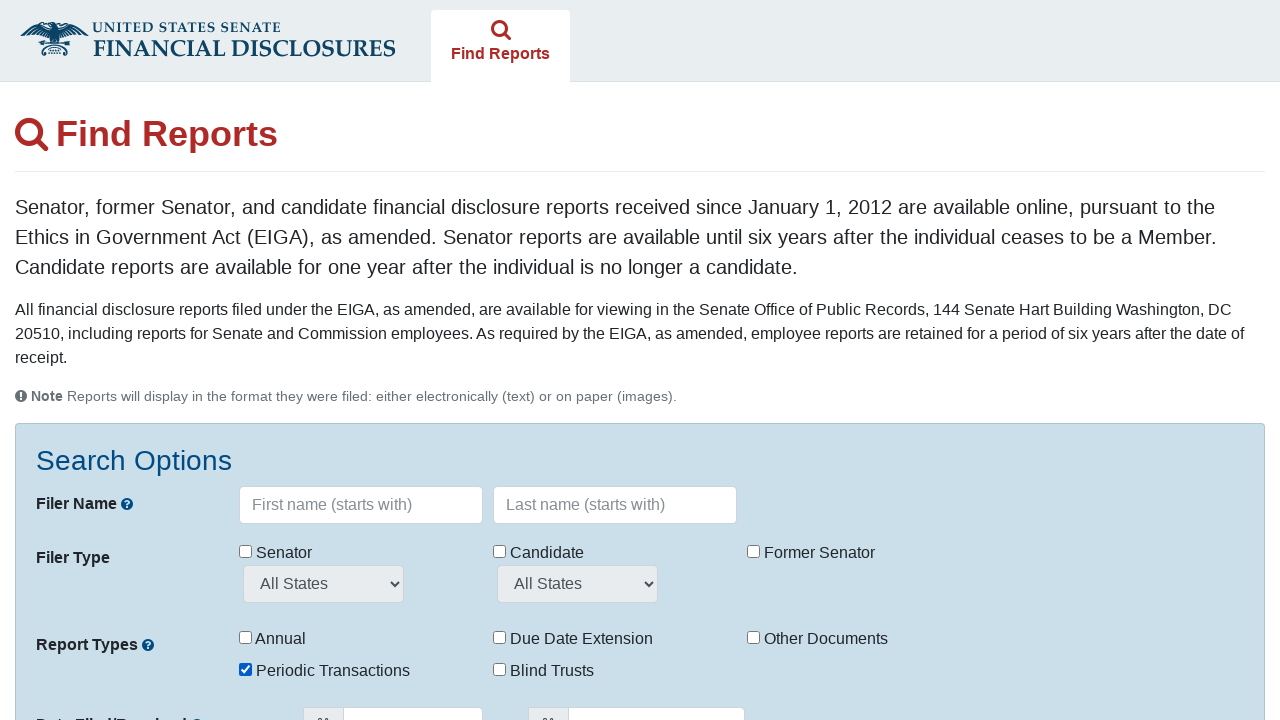

Selected 'Senator' filer type at (276, 553) on label:text-is("Senator")
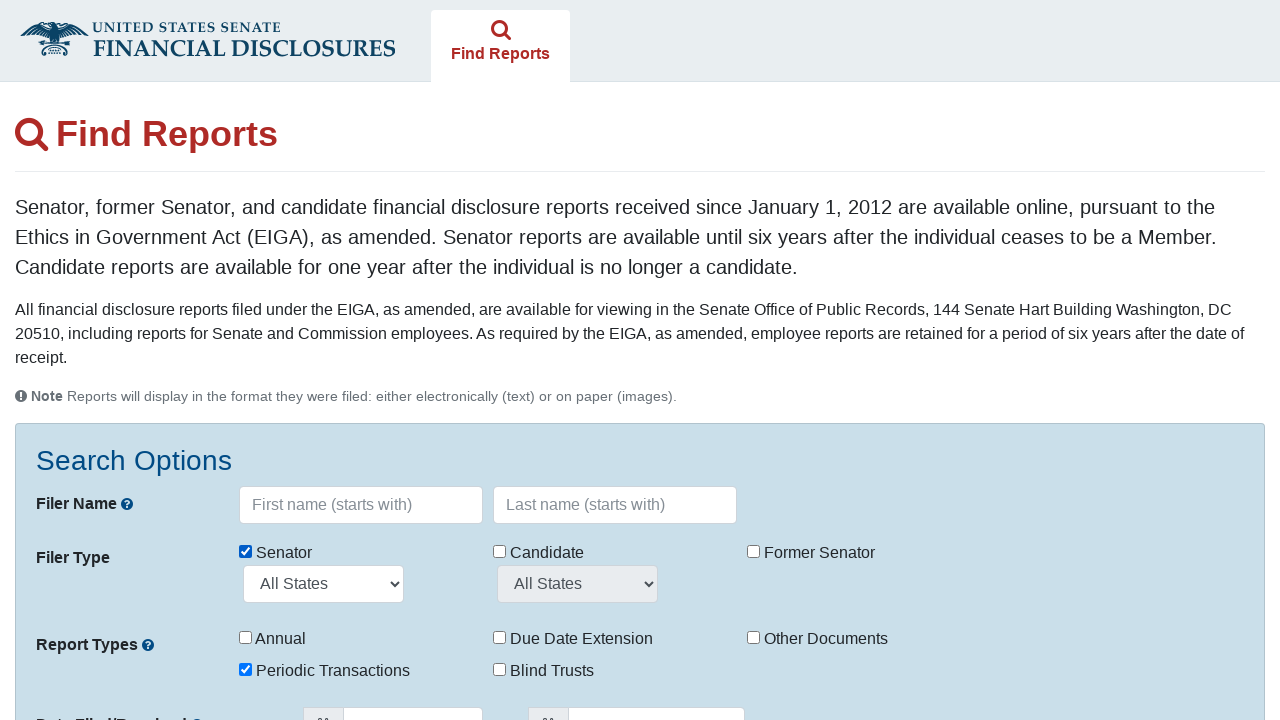

Selected 'Candidate' filer type at (538, 553) on label:text-is("Candidate")
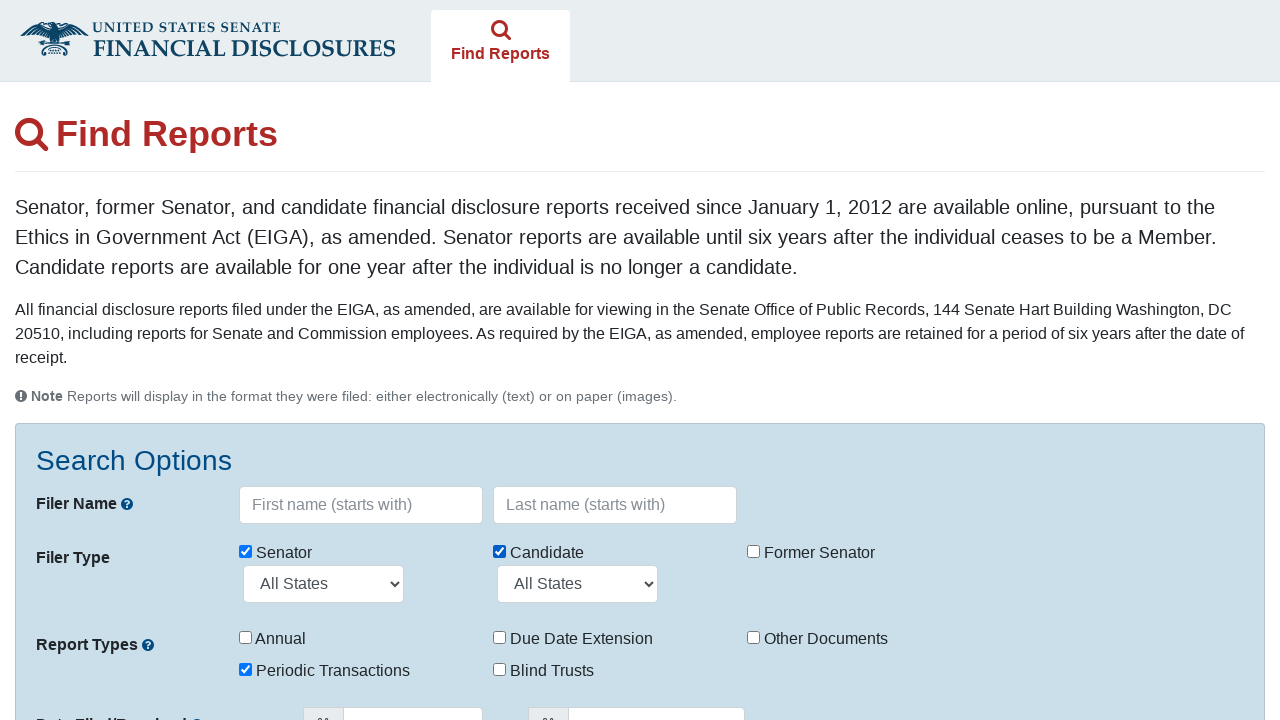

Selected 'Former Senator' filer type at (810, 553) on label:text-is("Former Senator")
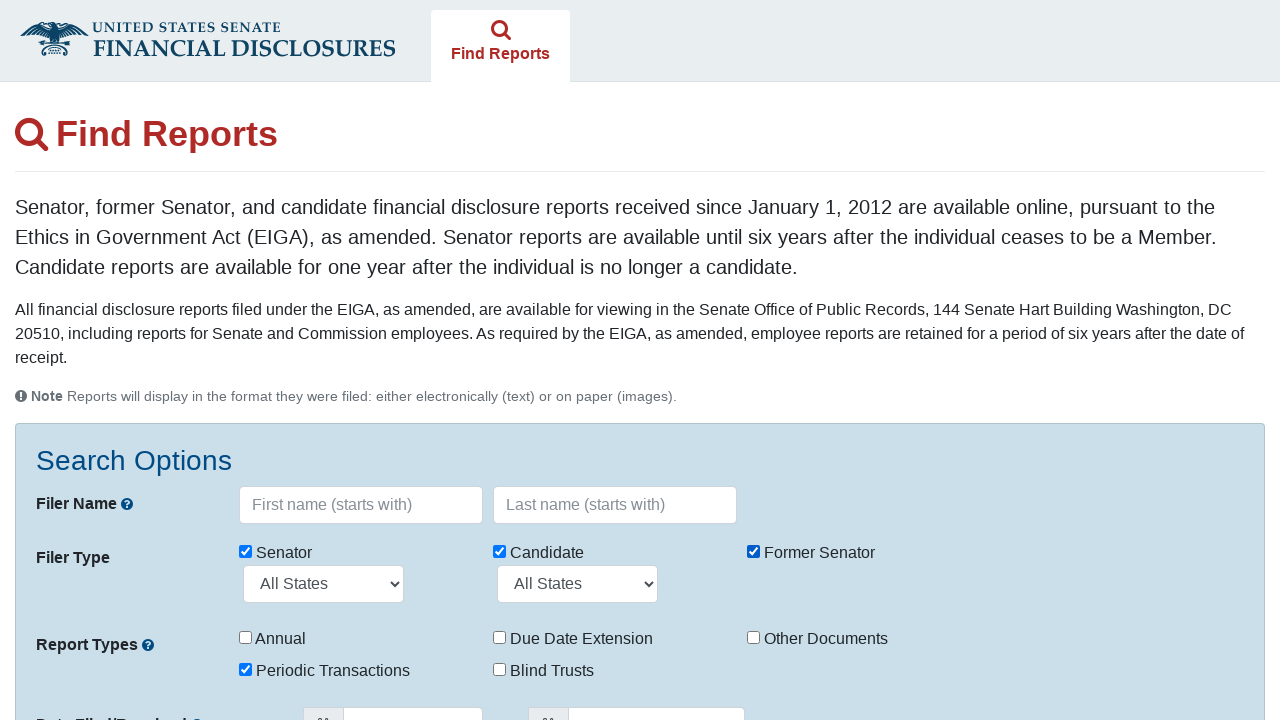

Clicked 'Search Reports' button to submit search form at (114, 482) on button:text-is("Search Reports")
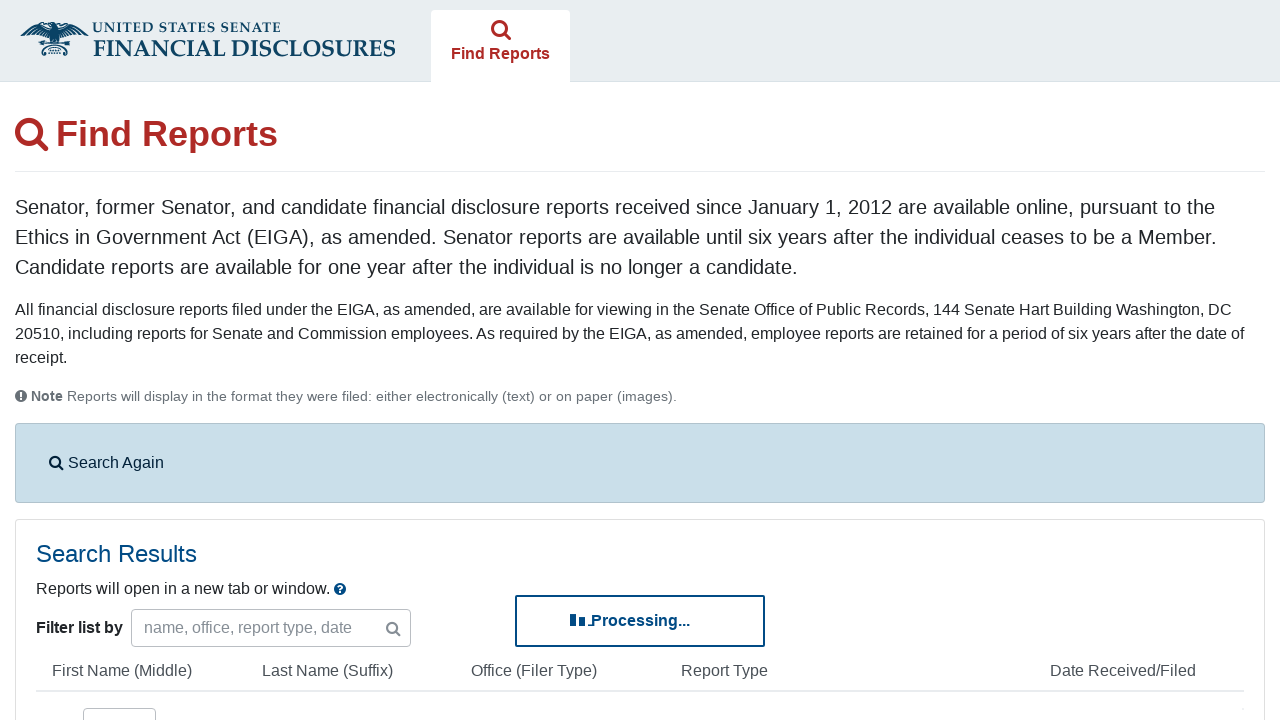

Search results table loaded successfully
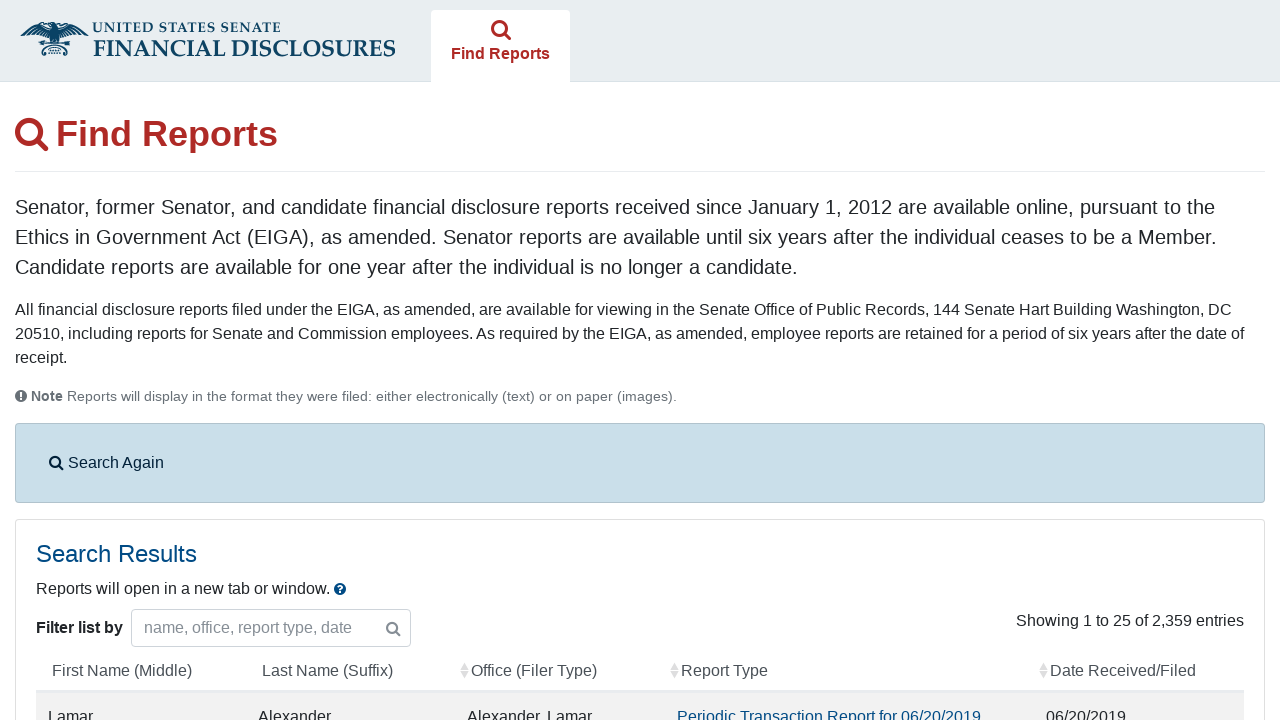

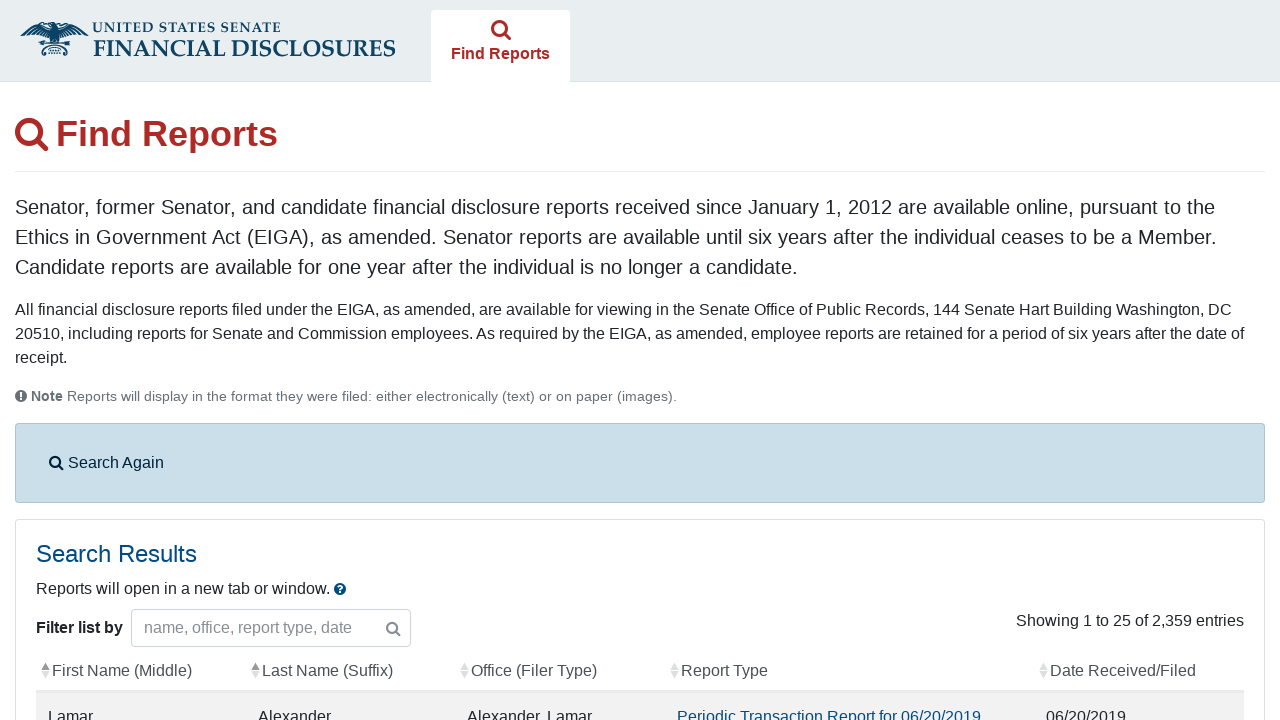